Tests drag and drop functionality on jQuery UI demo page, along with various mouse actions like double click, right click, and scrolling

Starting URL: https://jqueryui.com/droppable

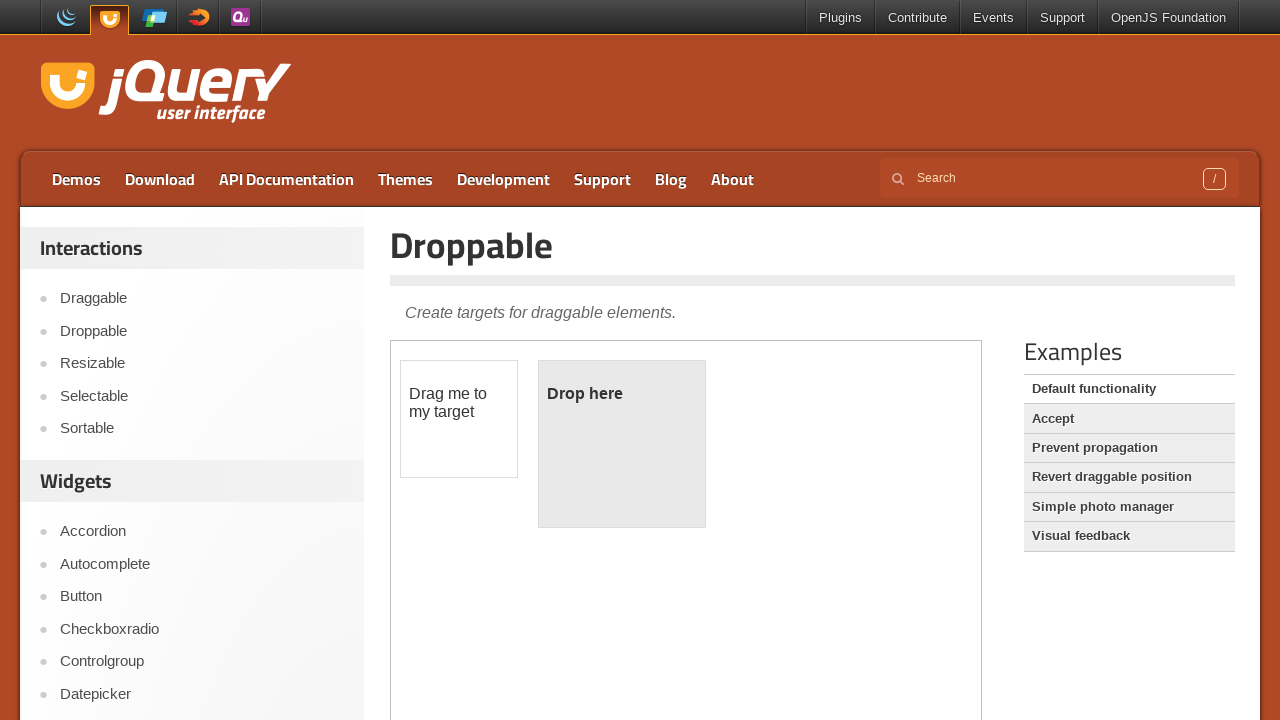

Located the iframe containing the drag and drop demo
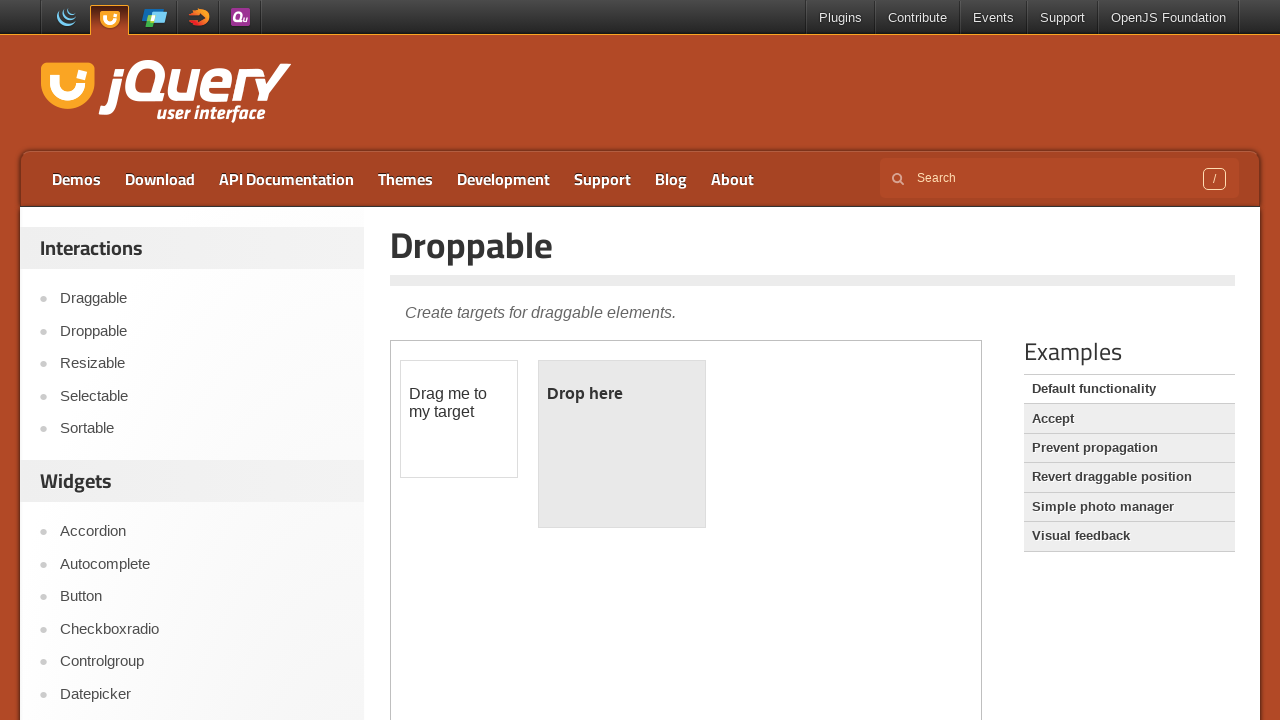

Located the draggable element
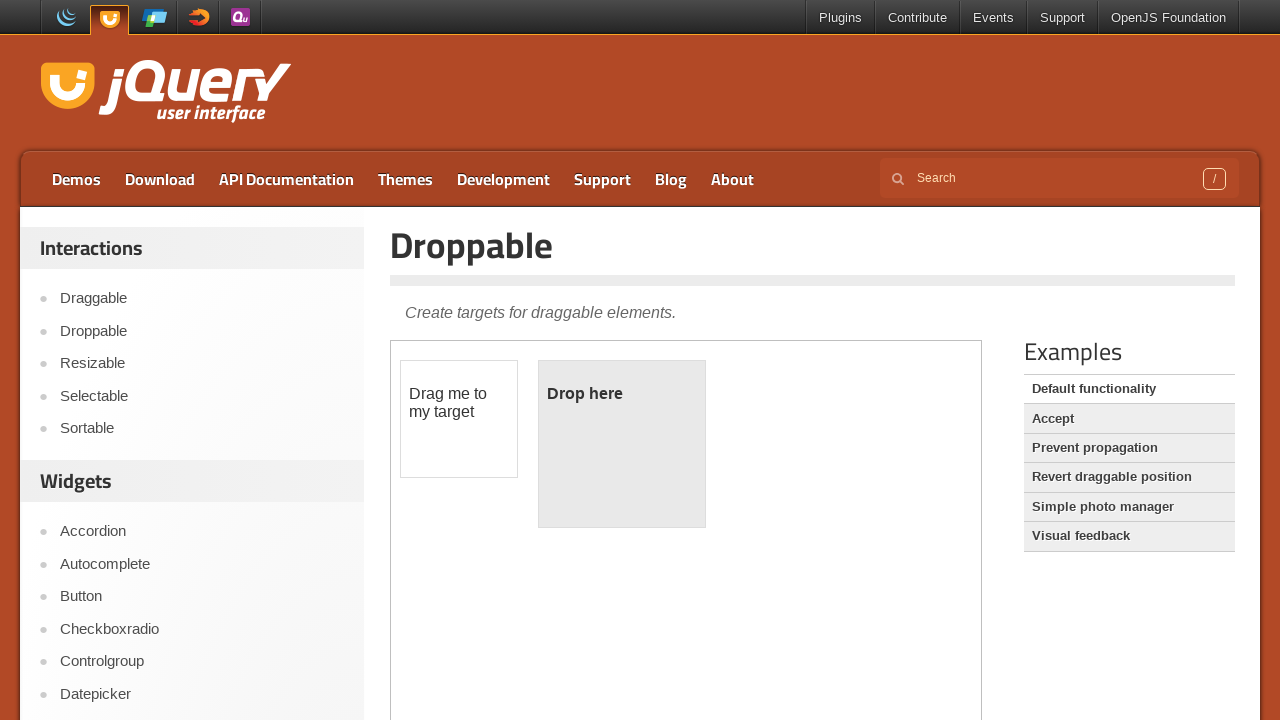

Located the droppable element
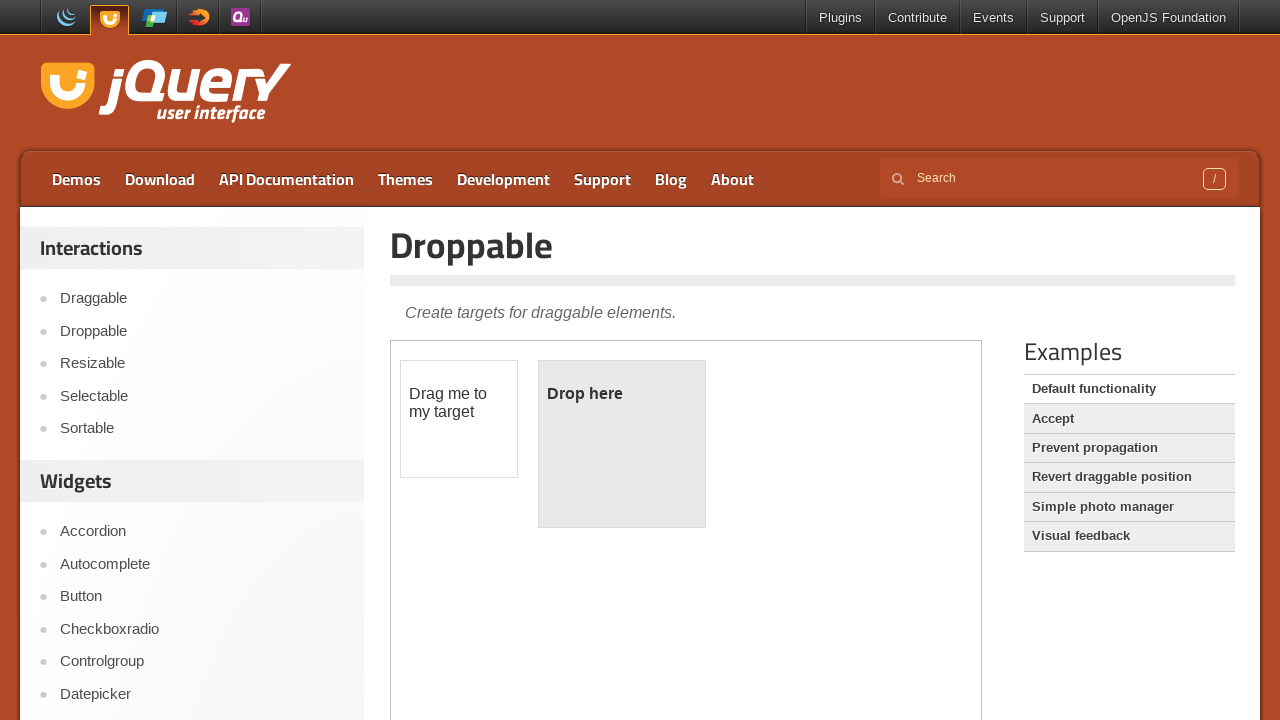

Dragged the draggable element onto the droppable element at (622, 444)
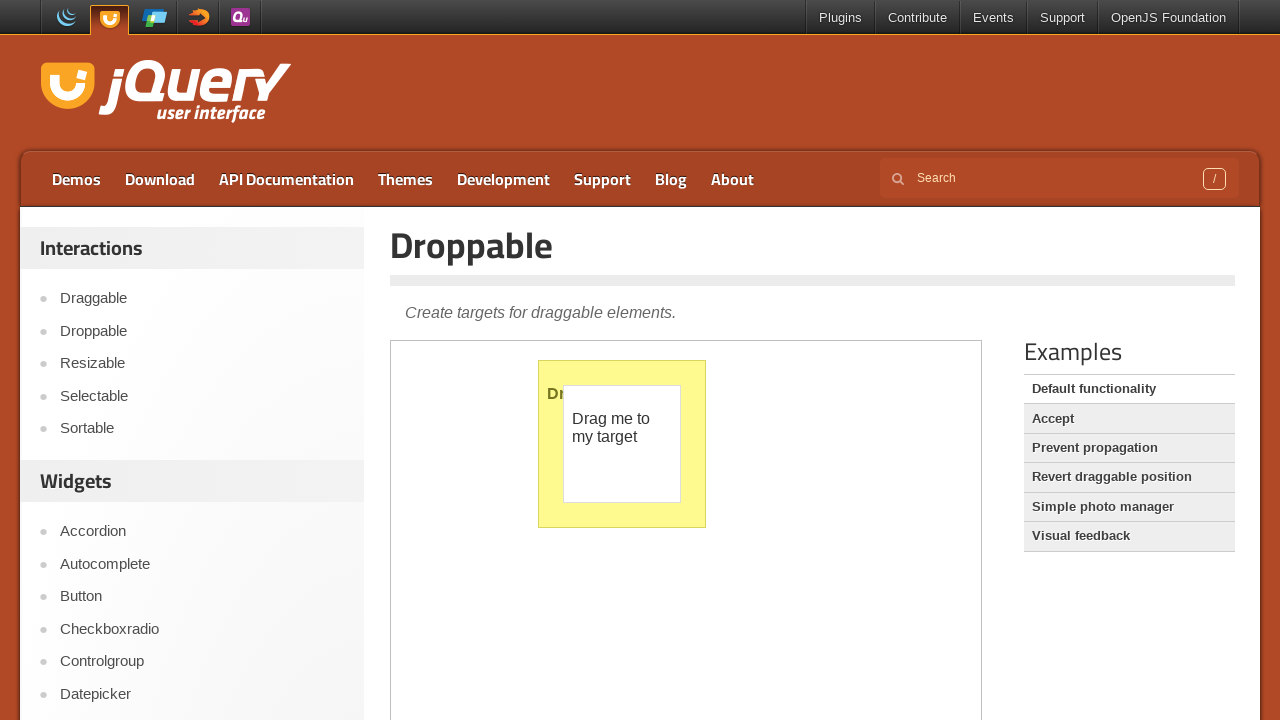

Double-clicked on the draggable element at (622, 444) on iframe >> nth=0 >> internal:control=enter-frame >> #draggable
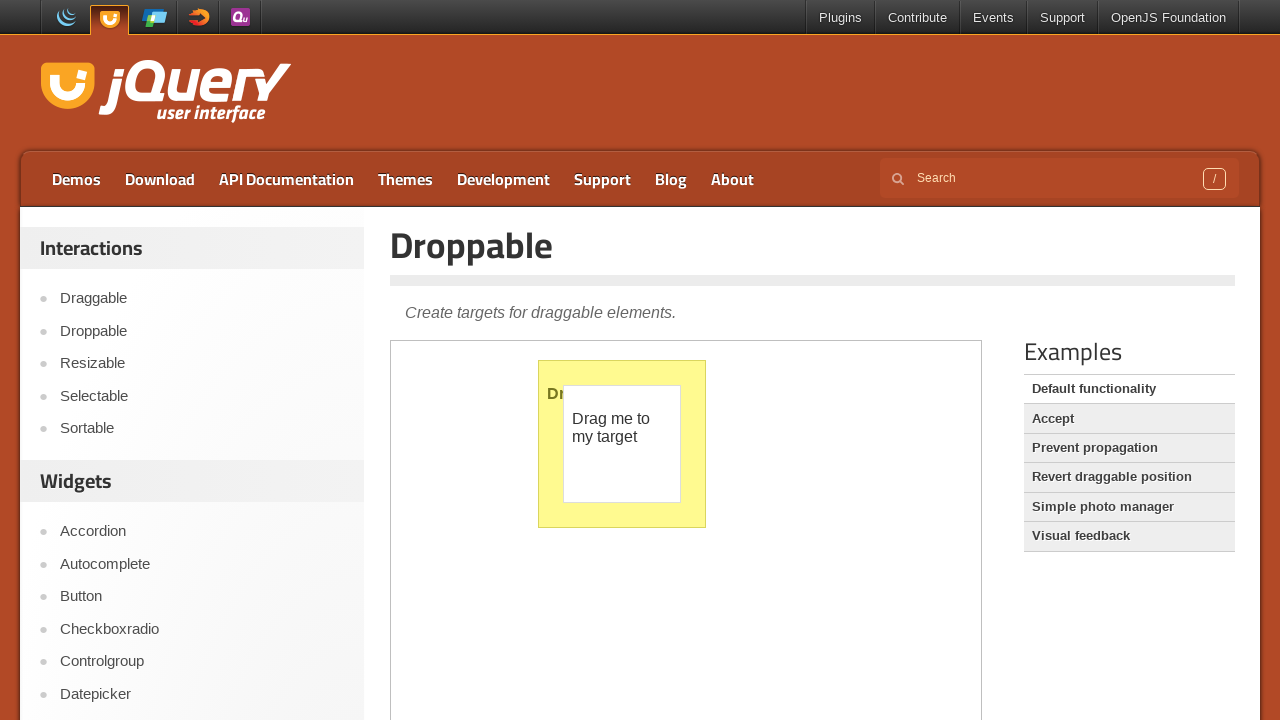

Right-clicked on the draggable element at (622, 444) on iframe >> nth=0 >> internal:control=enter-frame >> #draggable
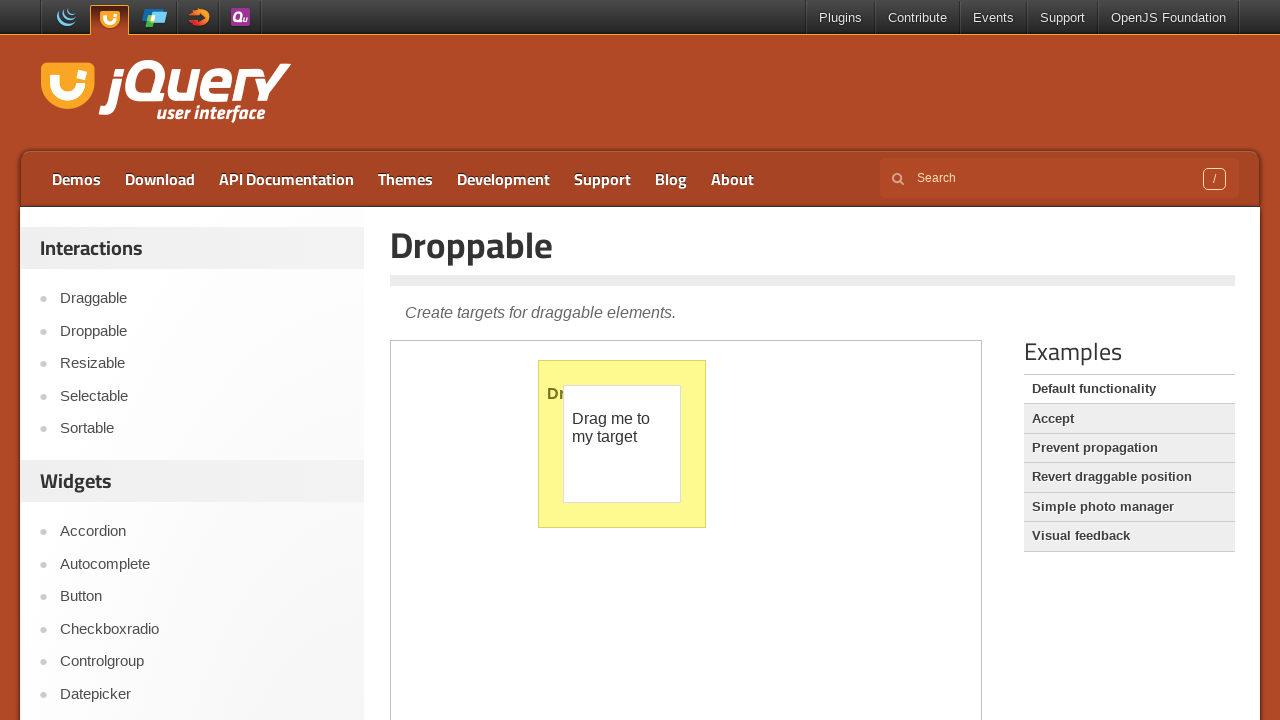

Hovered over the draggable element at (622, 444) on iframe >> nth=0 >> internal:control=enter-frame >> #draggable
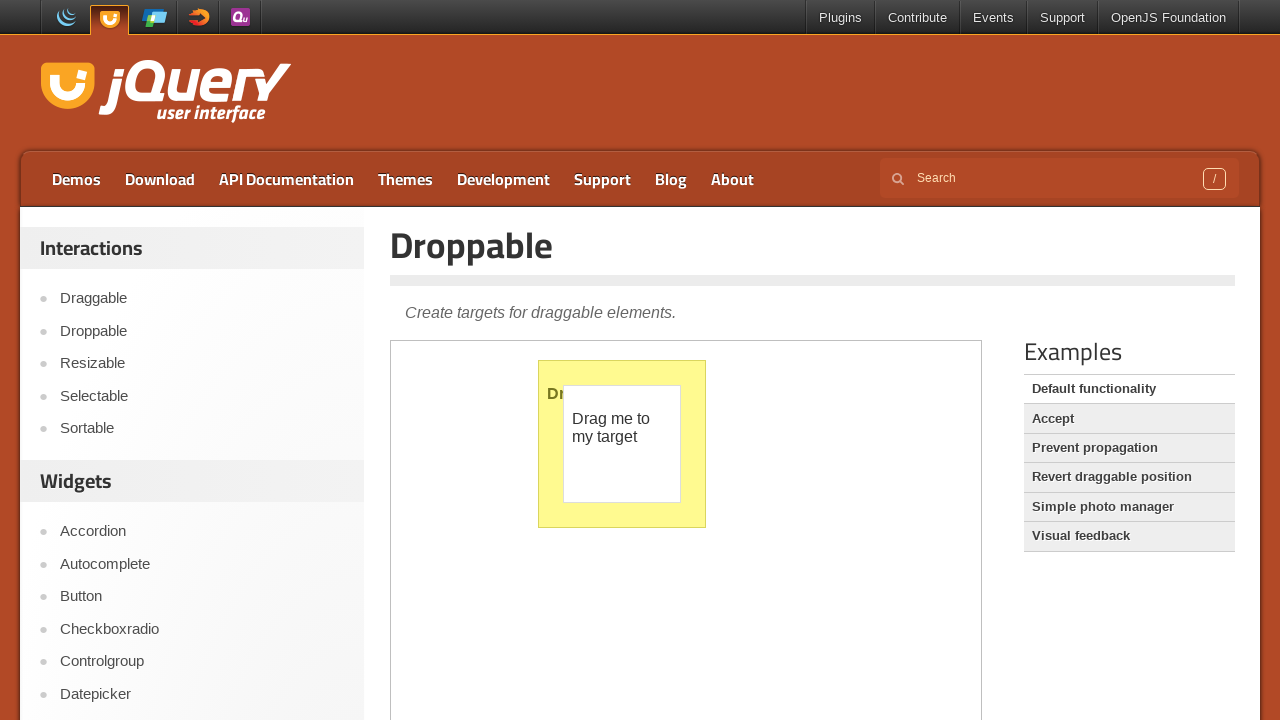

Pressed mouse button down to start drag at (622, 444)
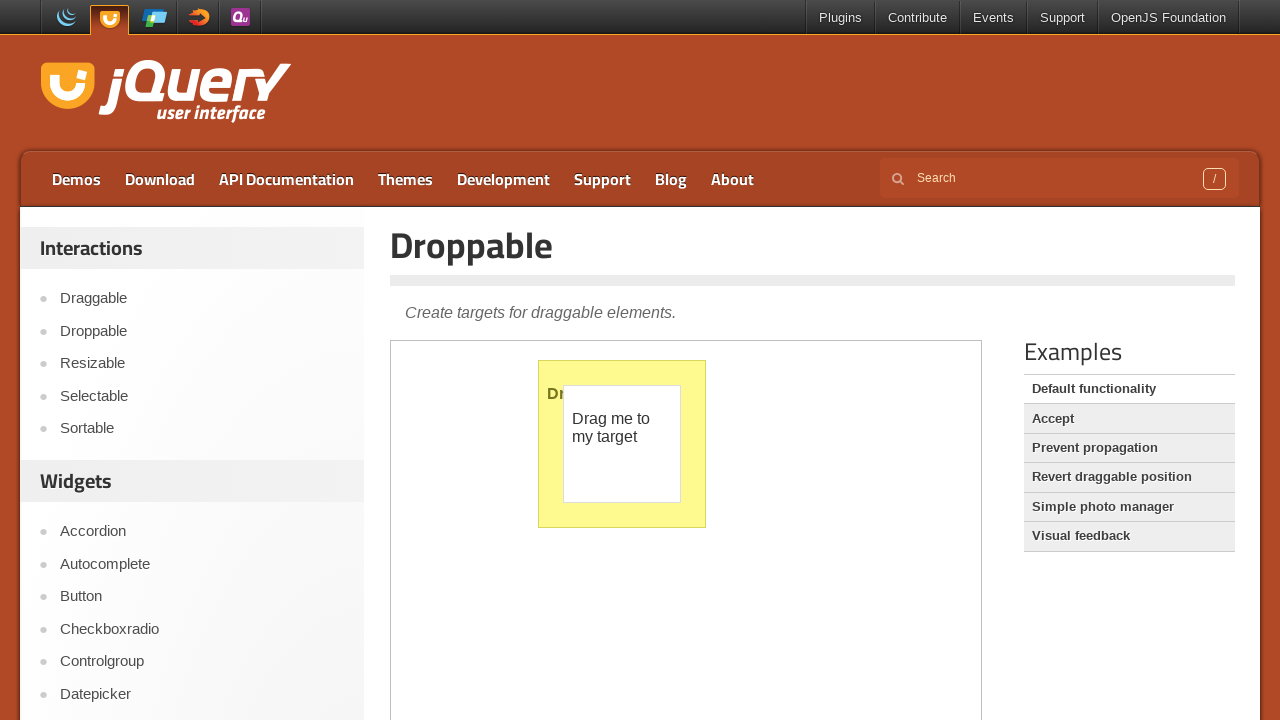

Released mouse button to end drag at (622, 444)
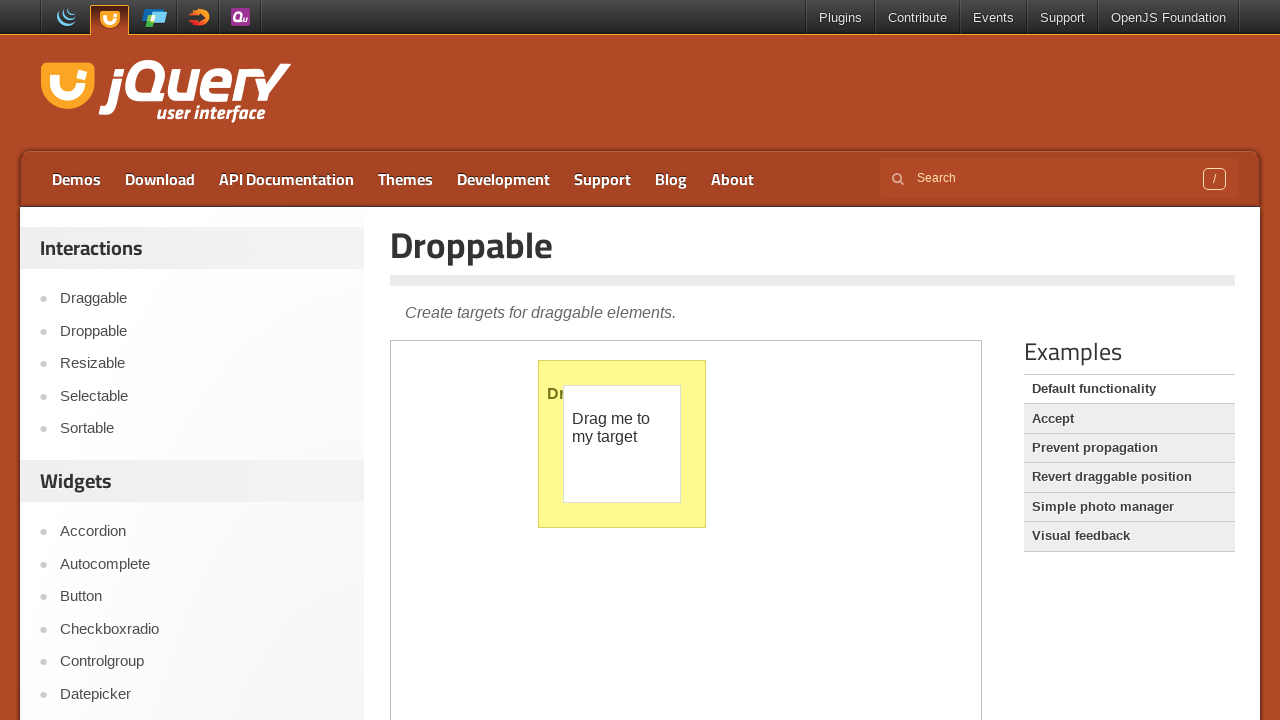

Scrolled down by 1000 pixels
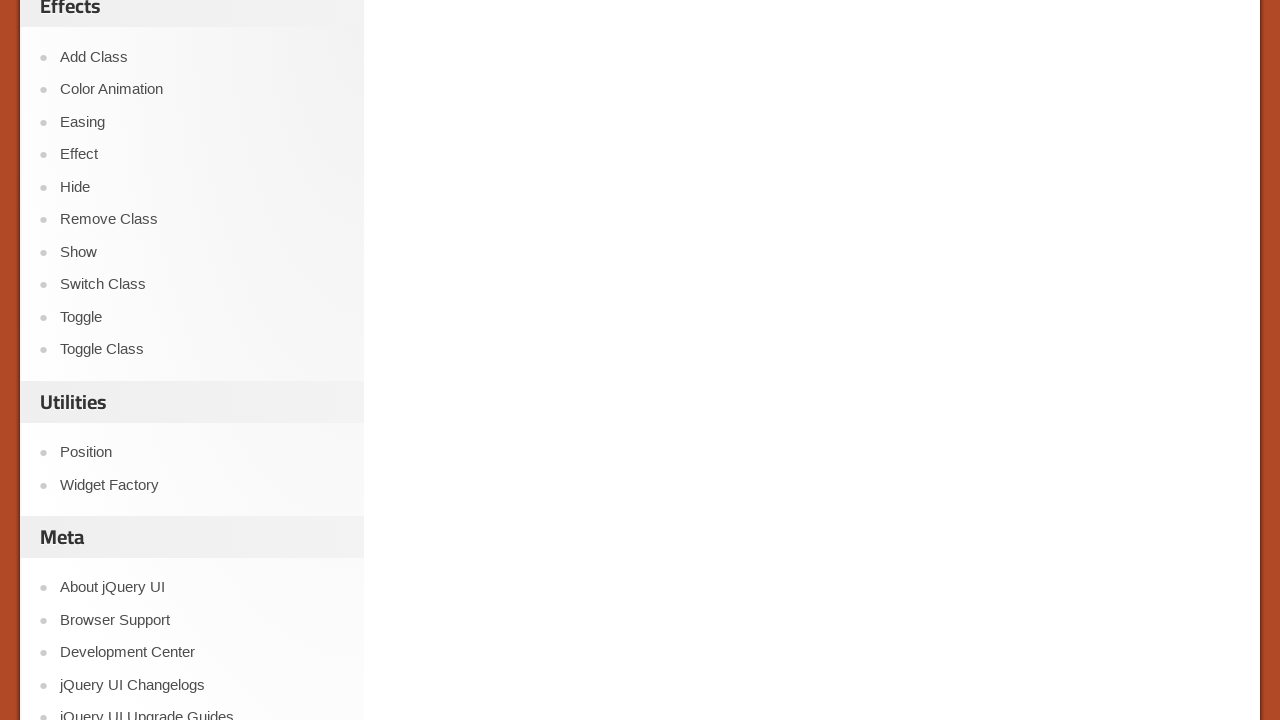

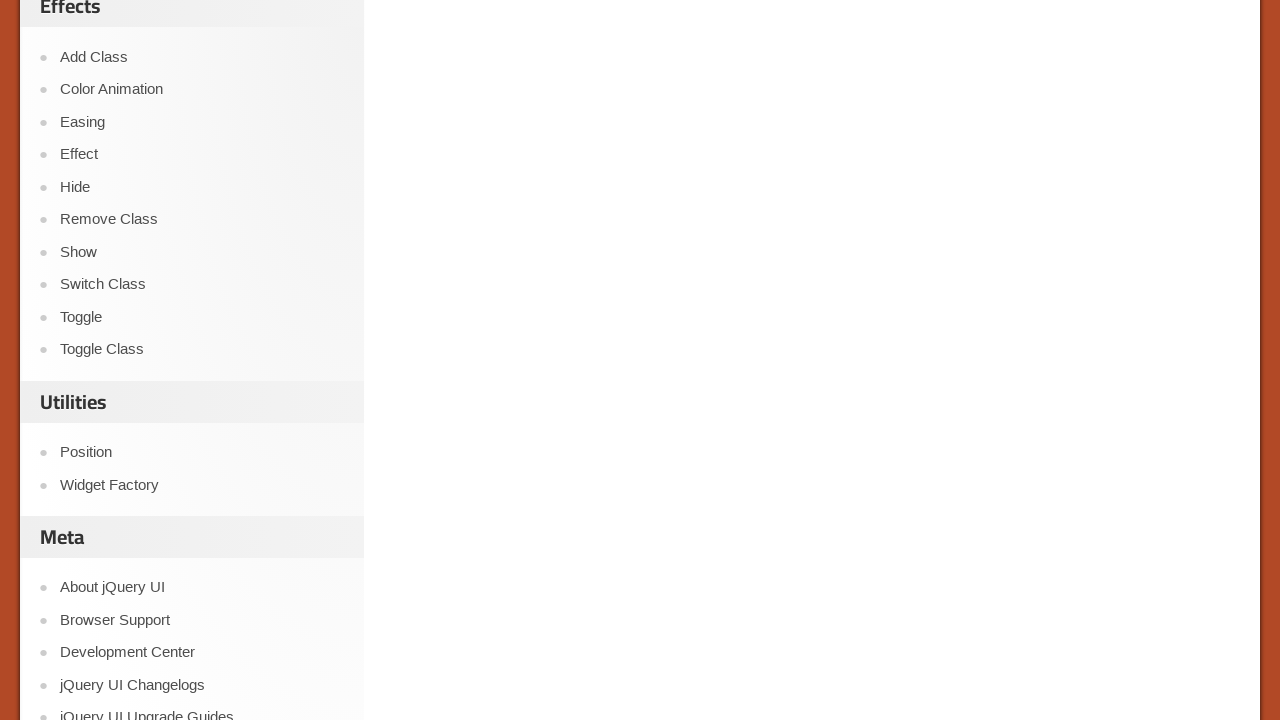